Tests alert handling by clicking a button that triggers an alert and then accepting it

Starting URL: http://demo.automationtesting.in/Alerts.html

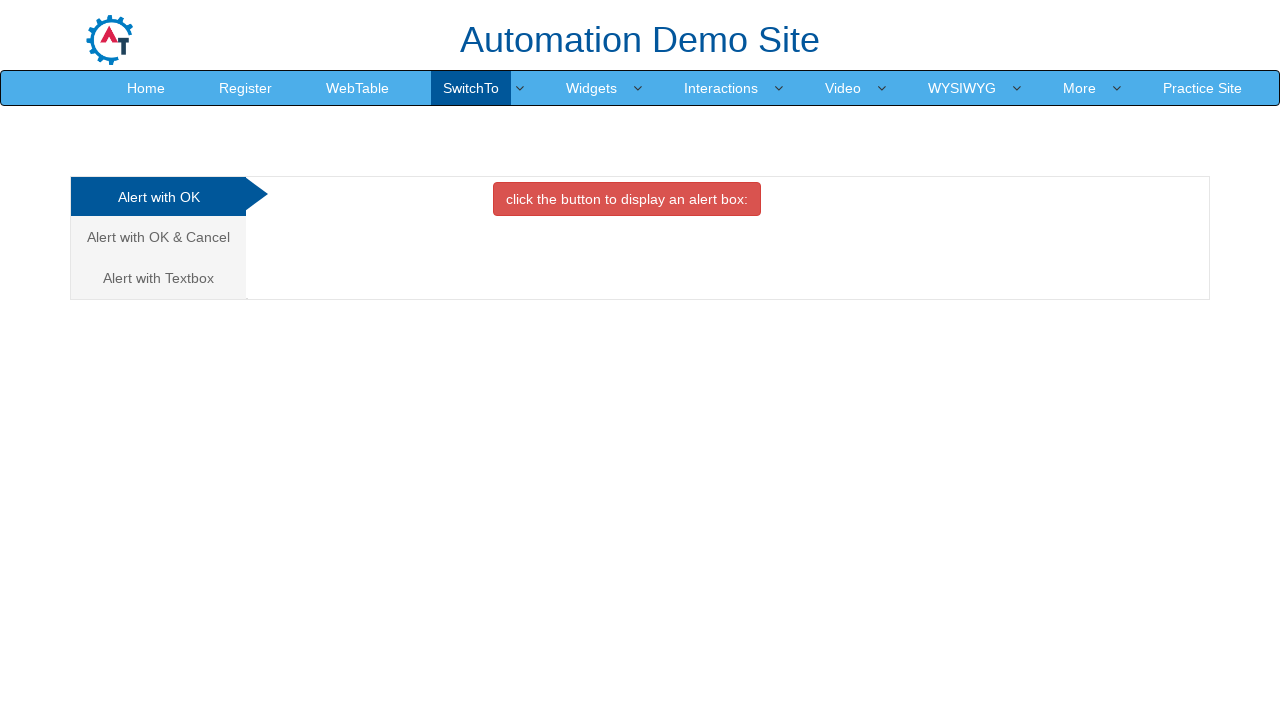

Clicked button to trigger alert at (627, 199) on button.btn.btn-danger
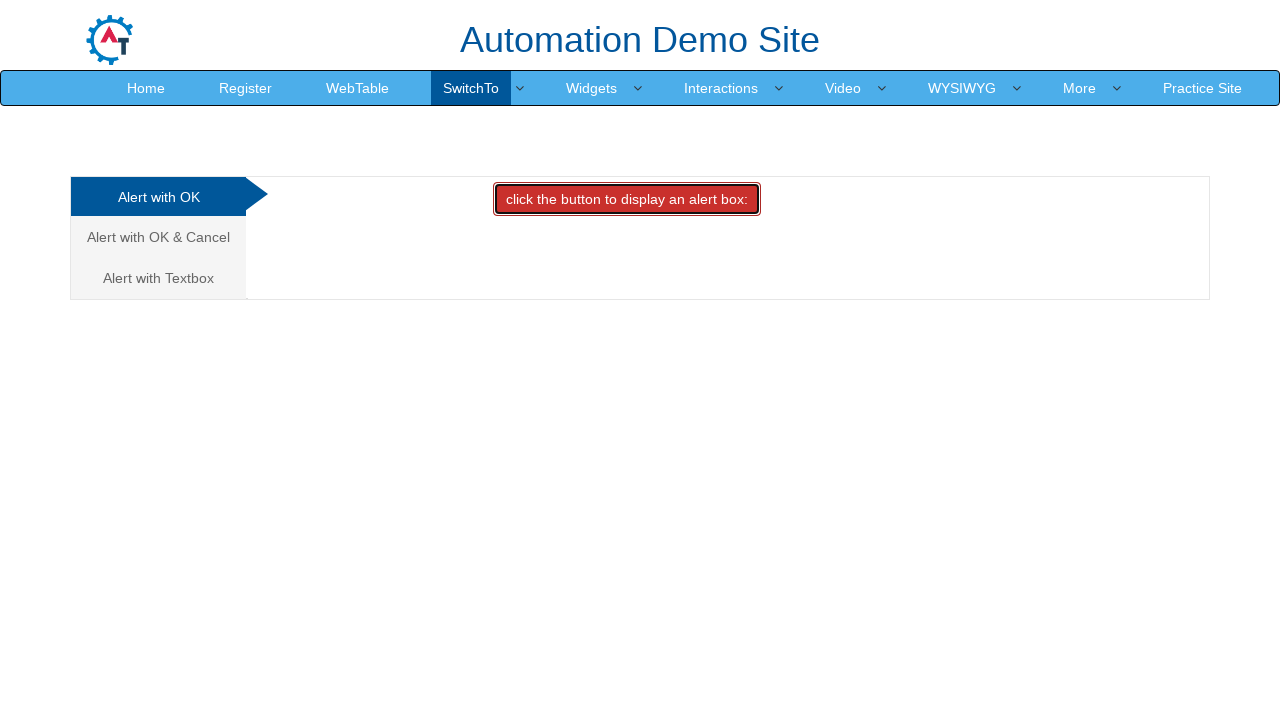

Set up dialog handler to accept alert
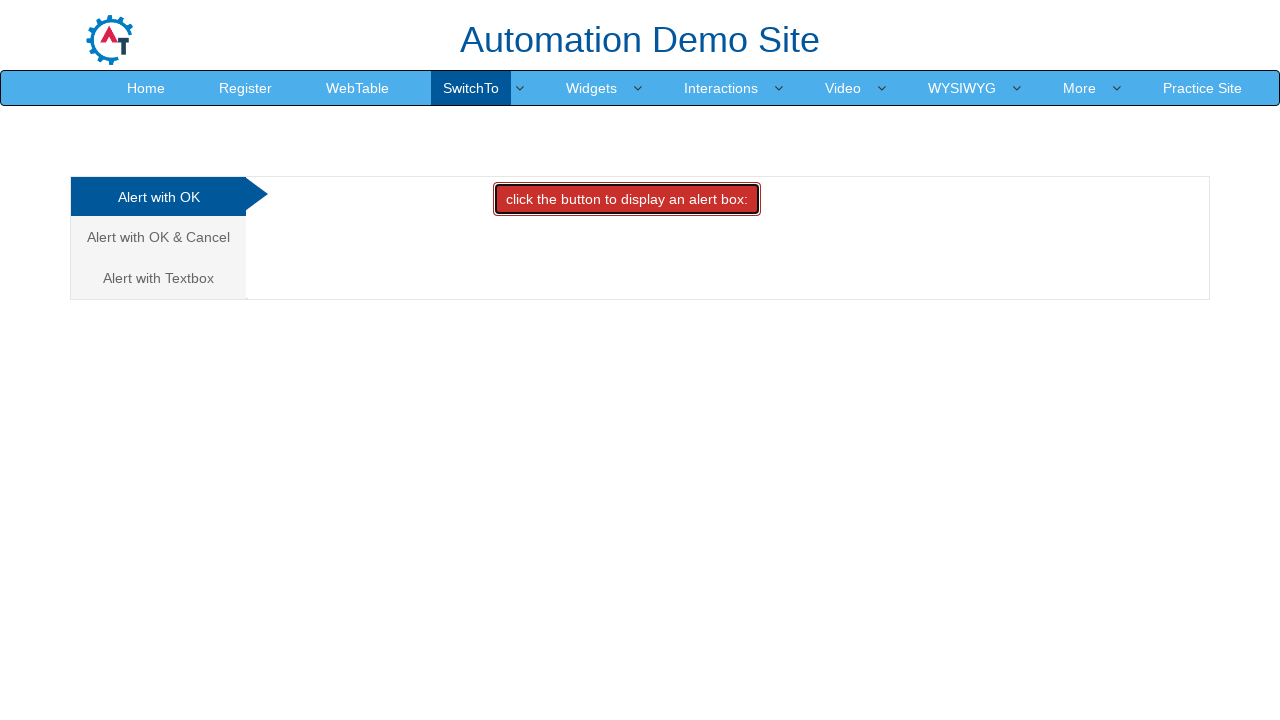

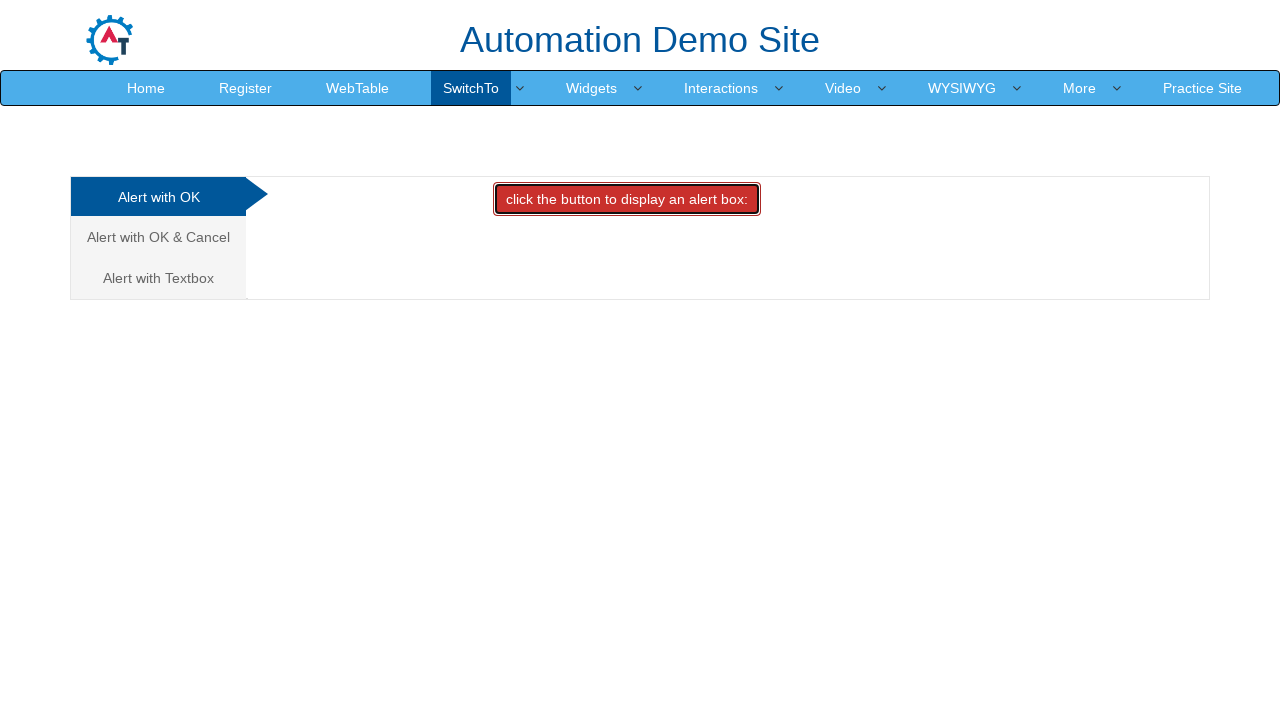